Tests that new todo items are appended to the bottom of the list and the count is displayed correctly

Starting URL: https://demo.playwright.dev/todomvc

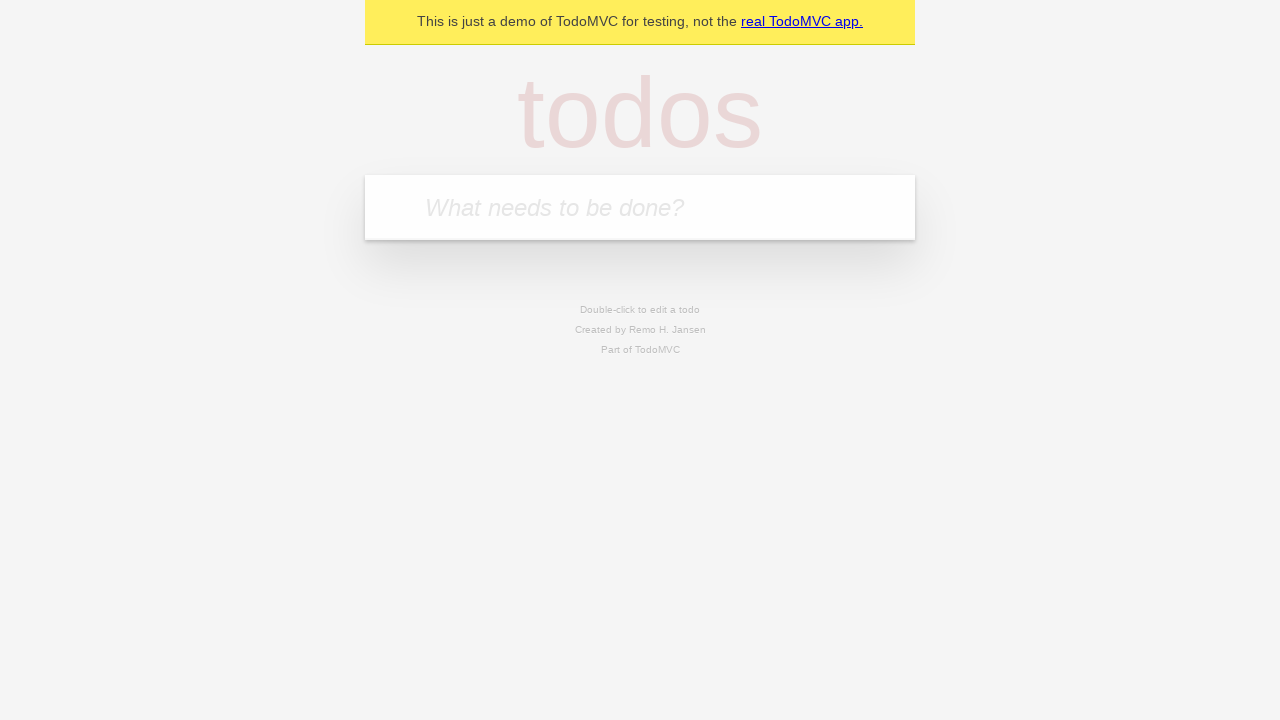

Navigated to TodoMVC demo application
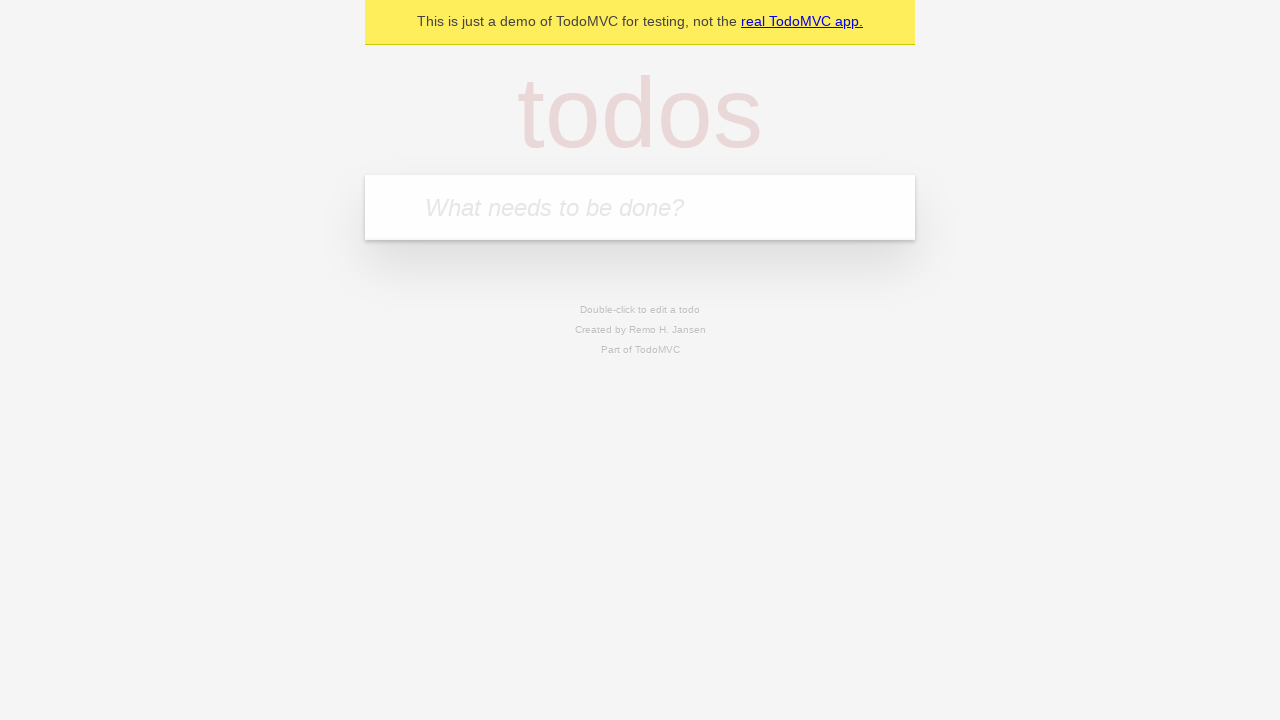

Filled todo input field with 'buy some cheese' on internal:attr=[placeholder="What needs to be done?"i]
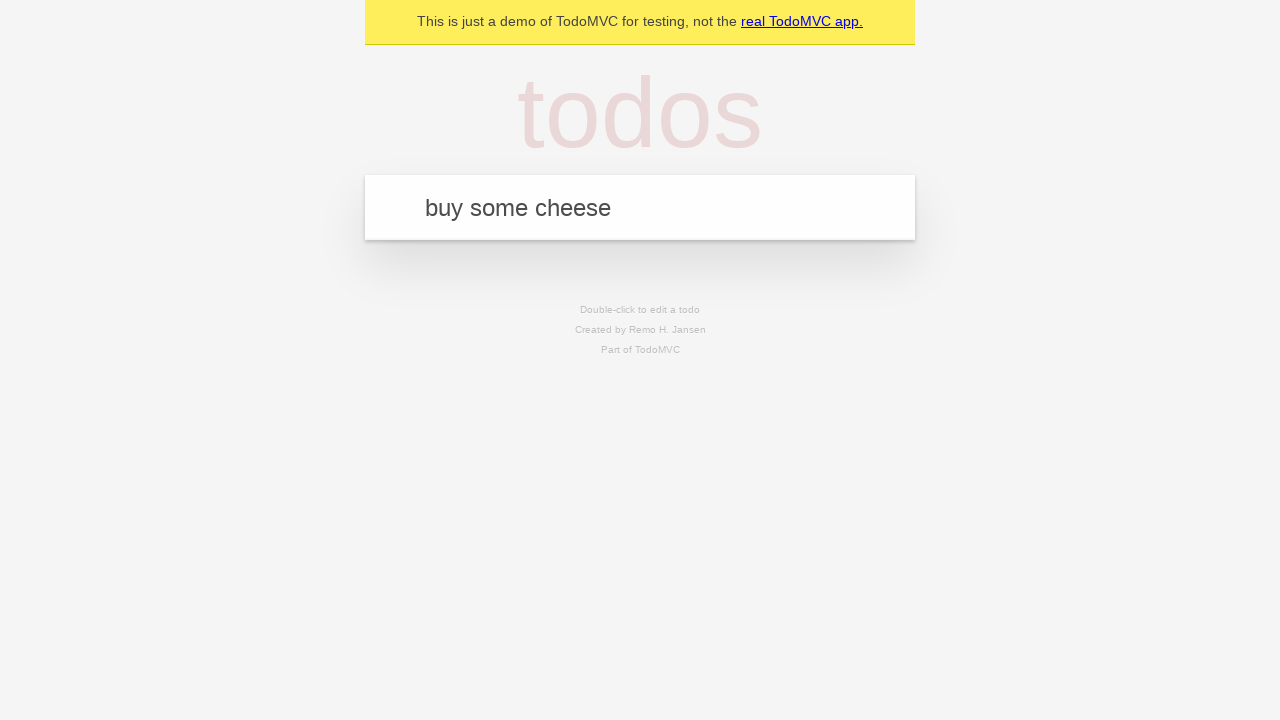

Pressed Enter to add todo item 'buy some cheese' on internal:attr=[placeholder="What needs to be done?"i]
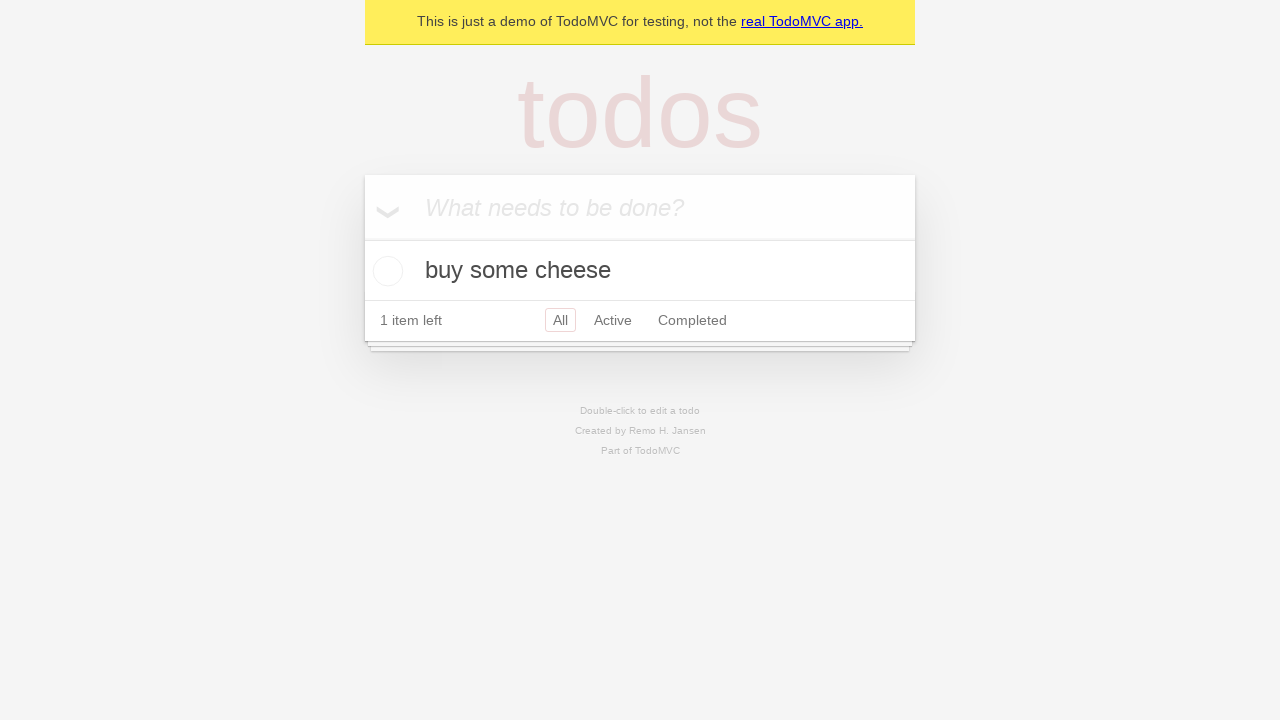

Filled todo input field with 'feed the cat' on internal:attr=[placeholder="What needs to be done?"i]
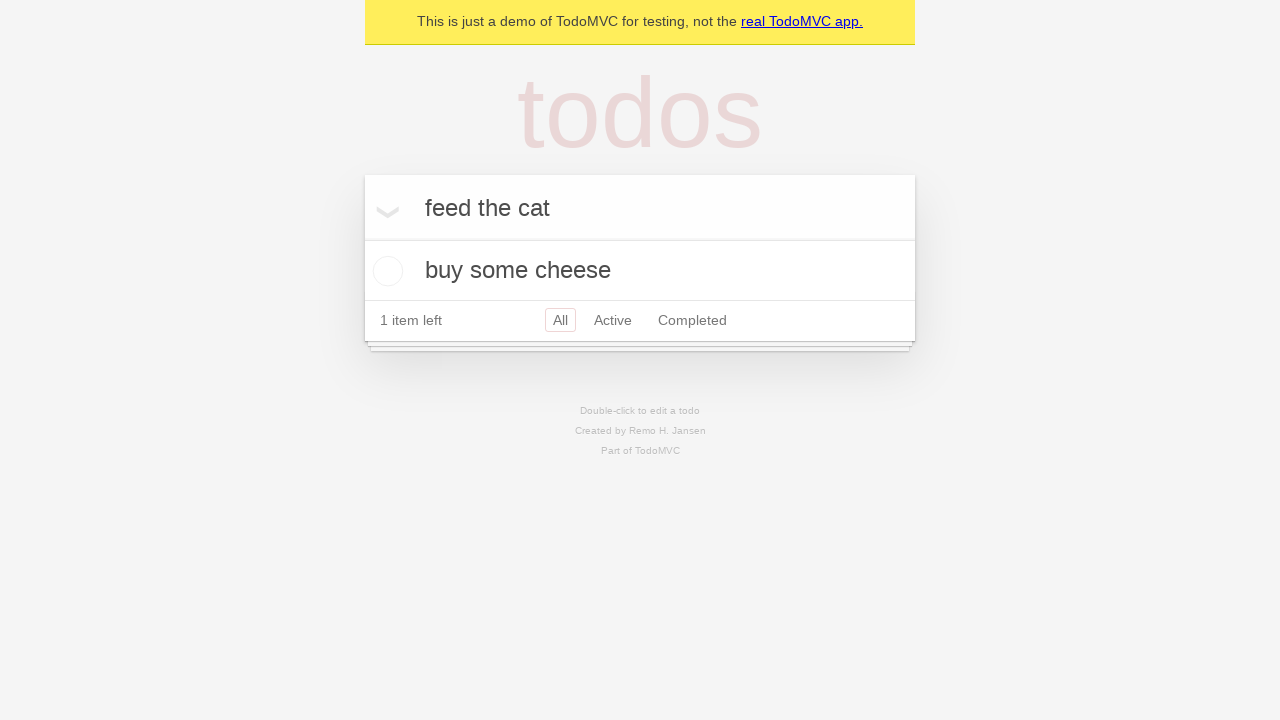

Pressed Enter to add todo item 'feed the cat' on internal:attr=[placeholder="What needs to be done?"i]
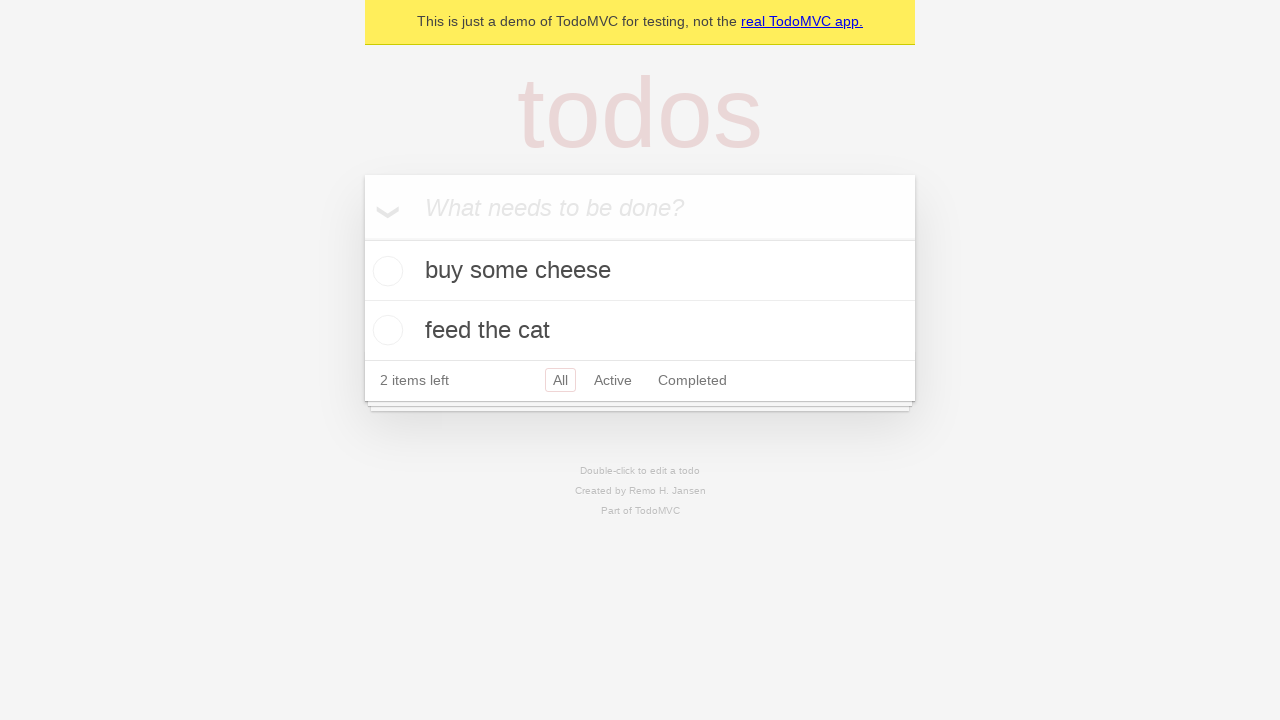

Filled todo input field with 'book a doctors appointment' on internal:attr=[placeholder="What needs to be done?"i]
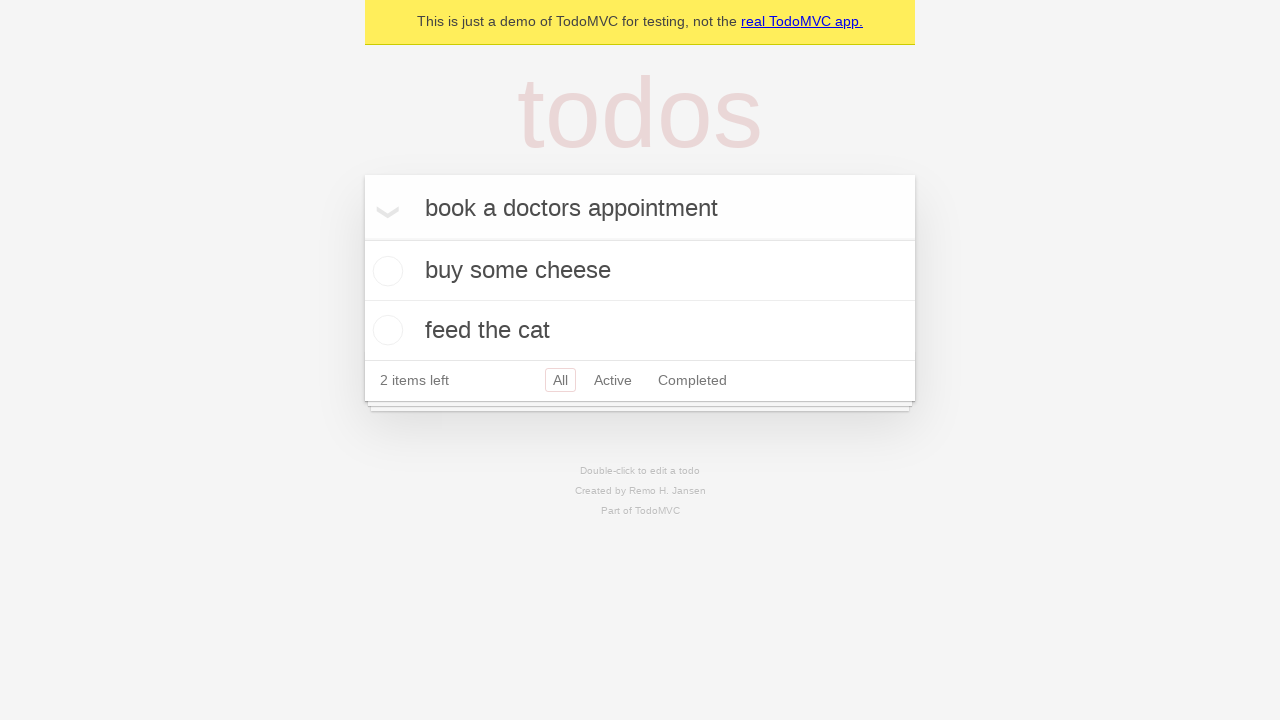

Pressed Enter to add todo item 'book a doctors appointment' on internal:attr=[placeholder="What needs to be done?"i]
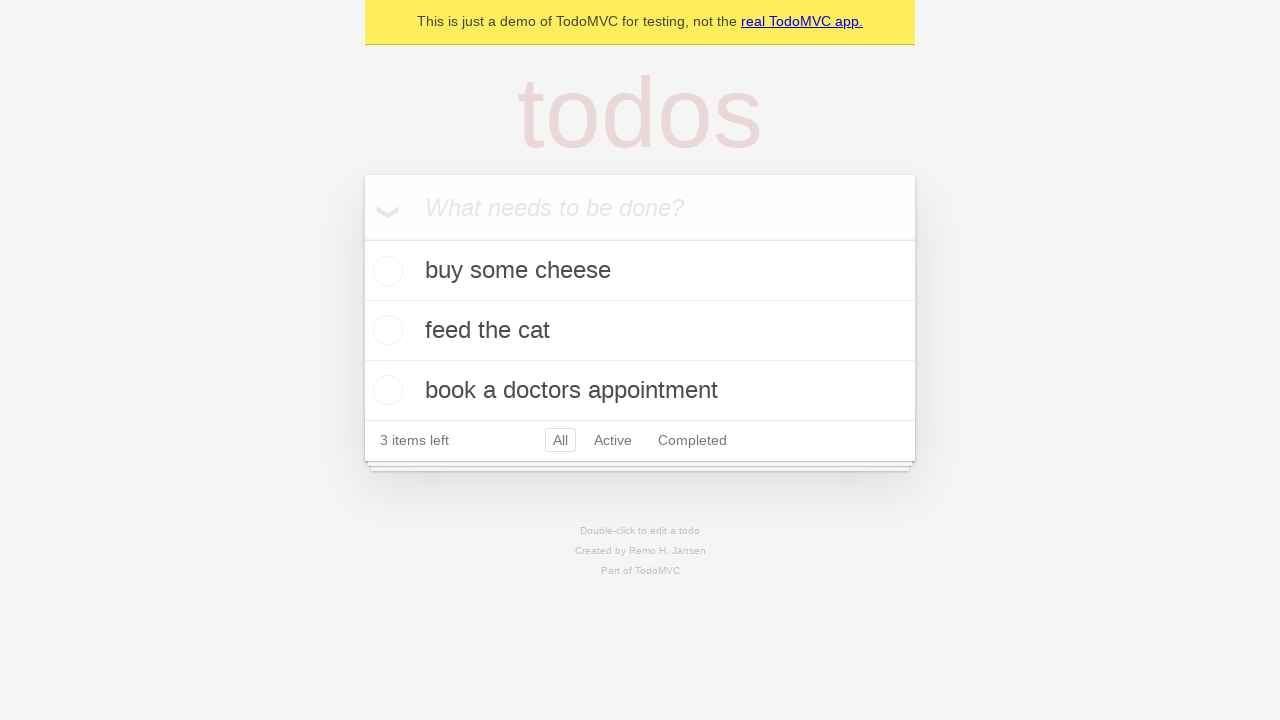

Todo count element loaded
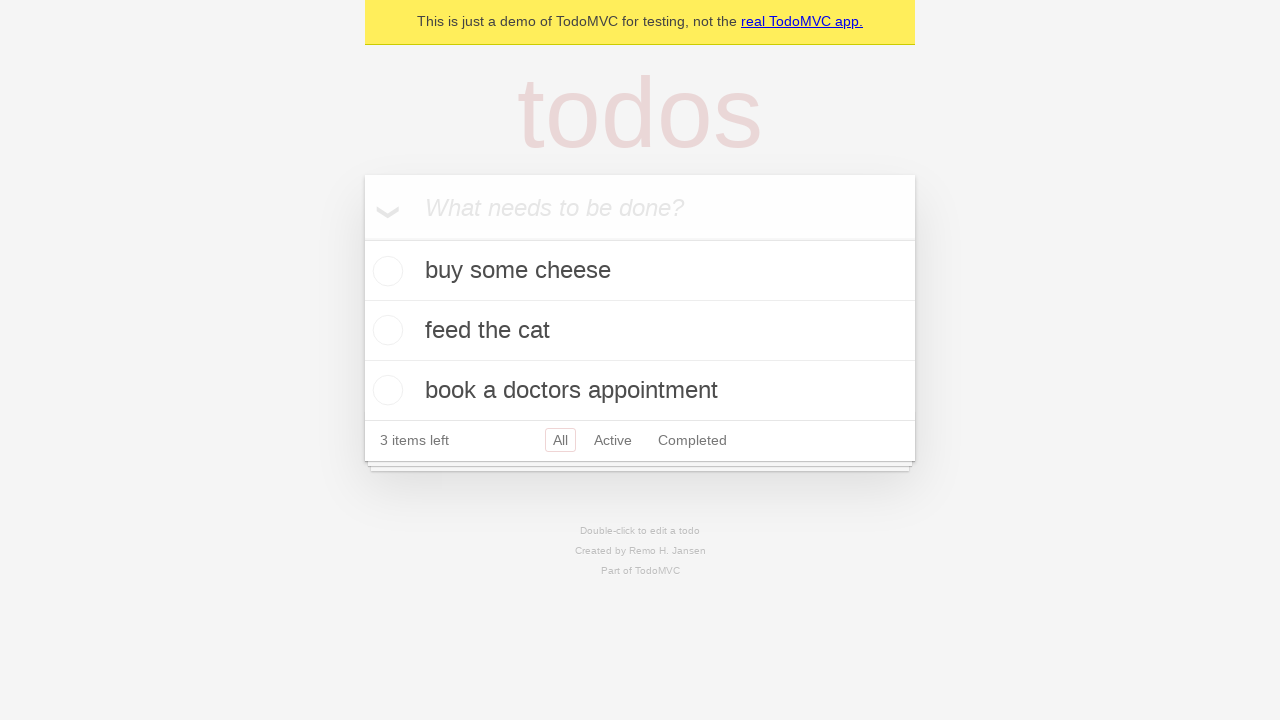

Verified that '3 items left' text is displayed
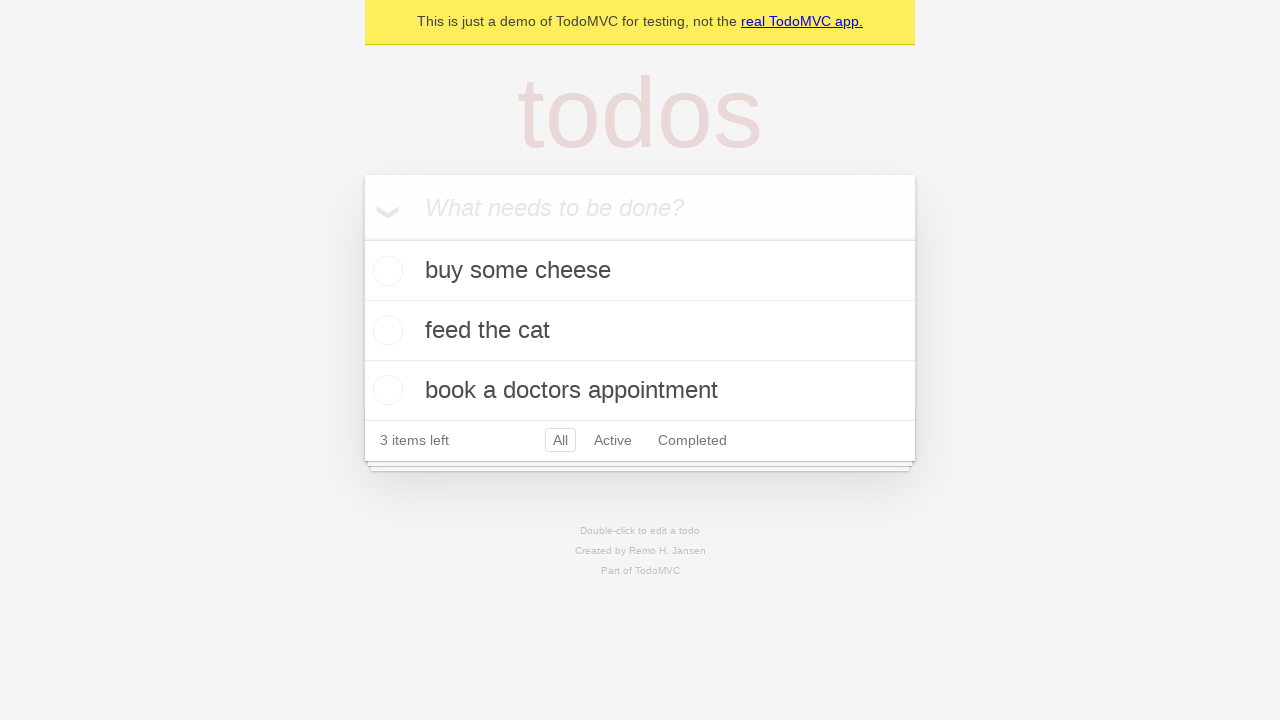

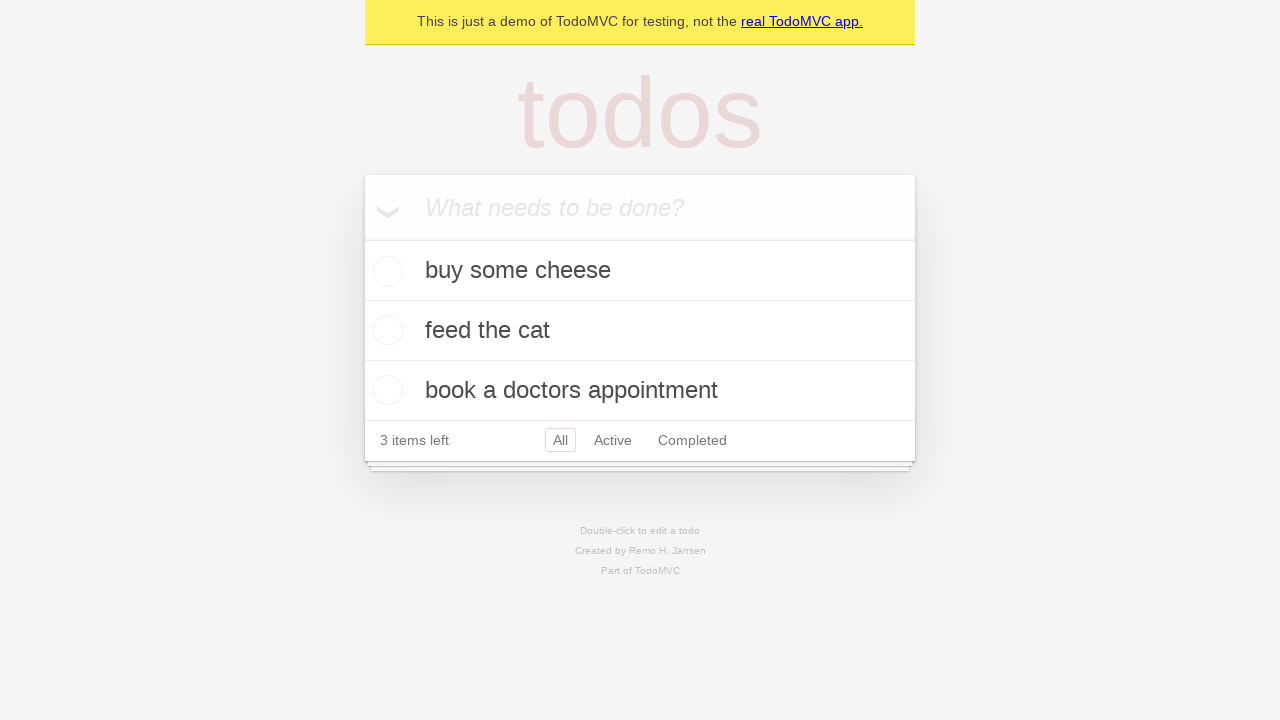